Navigates to Selenium downloads page and performs a right-click action on the Downloads link

Starting URL: https://www.selenium.dev/downloads/

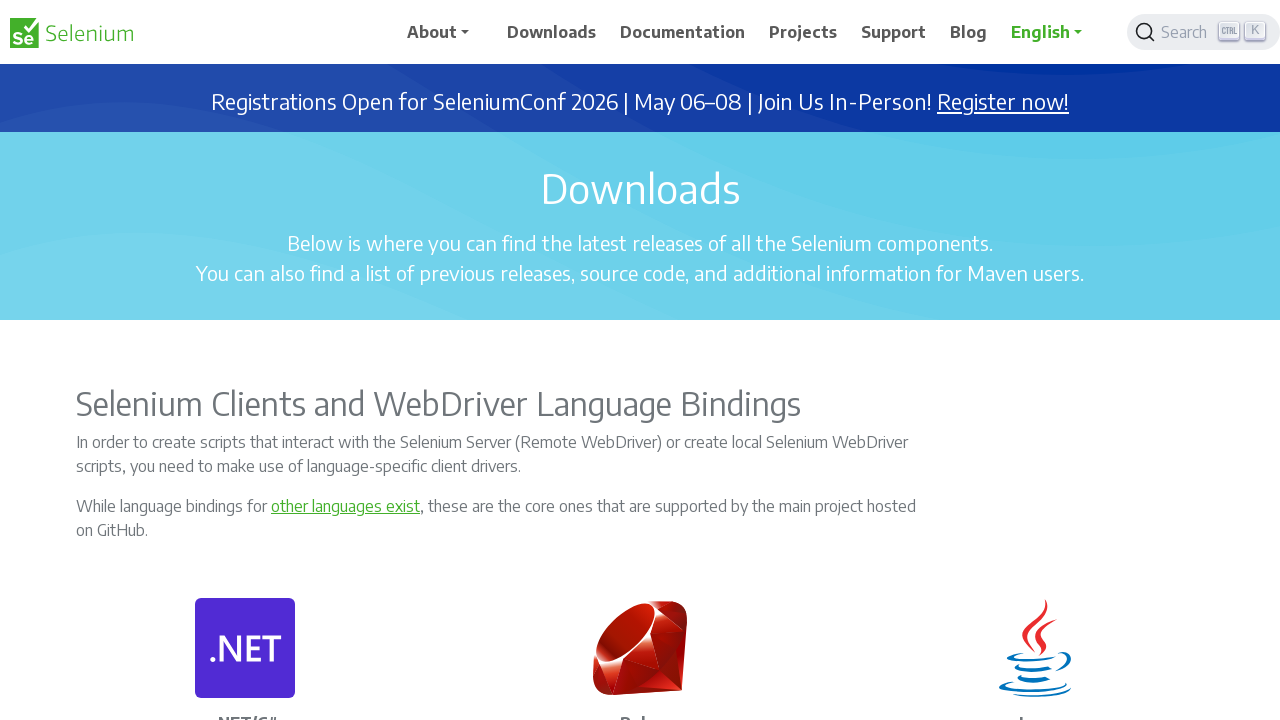

Located the Downloads link on Selenium downloads page
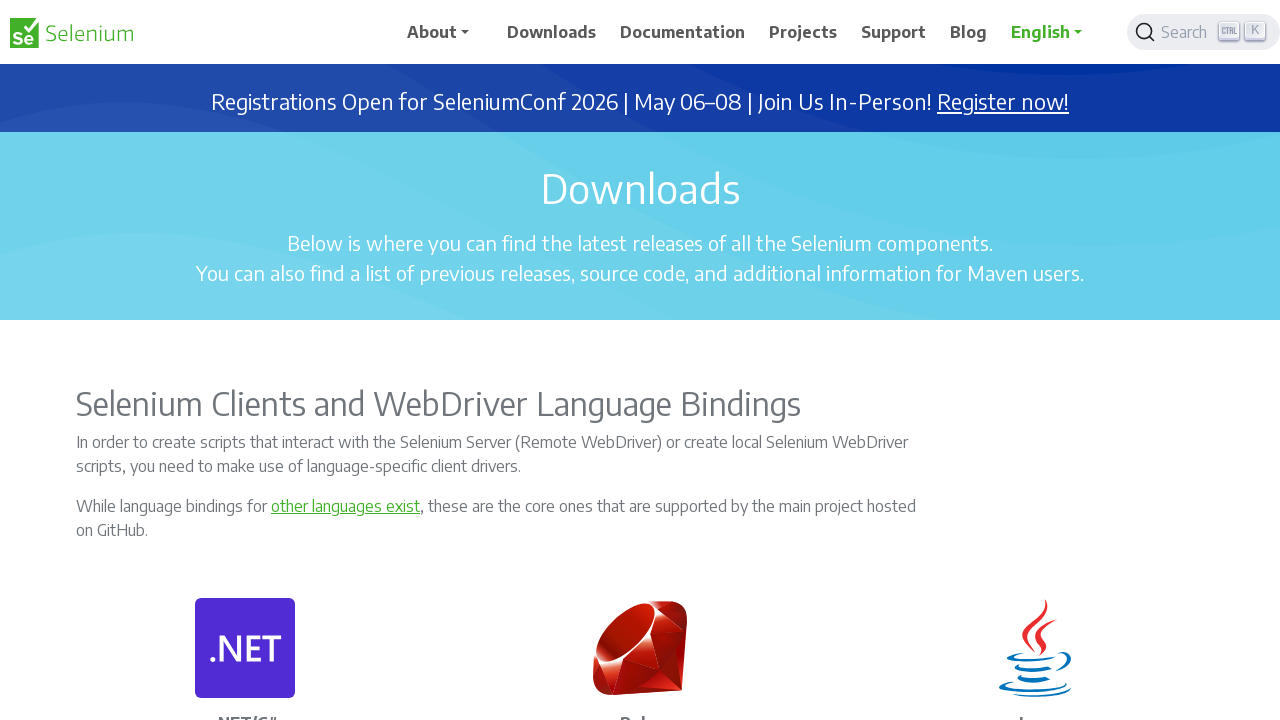

Performed right-click action on the Downloads link at (552, 32) on xpath=//a[.='Downloads']
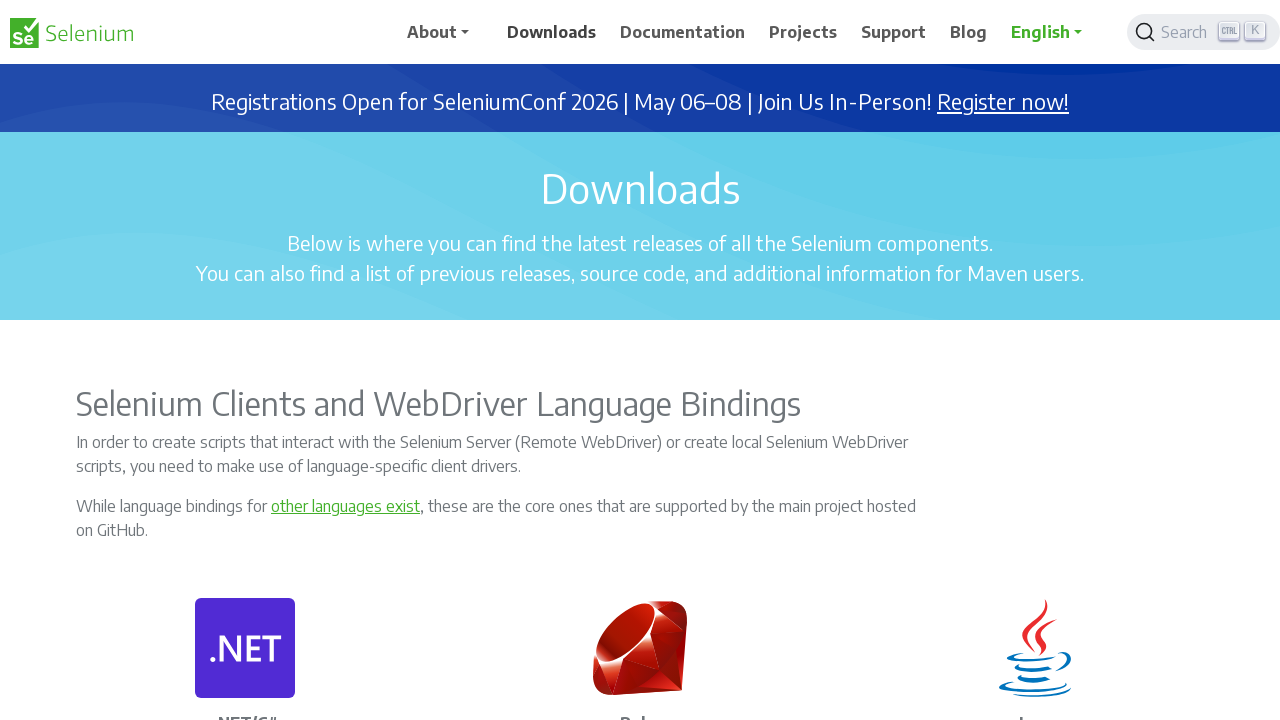

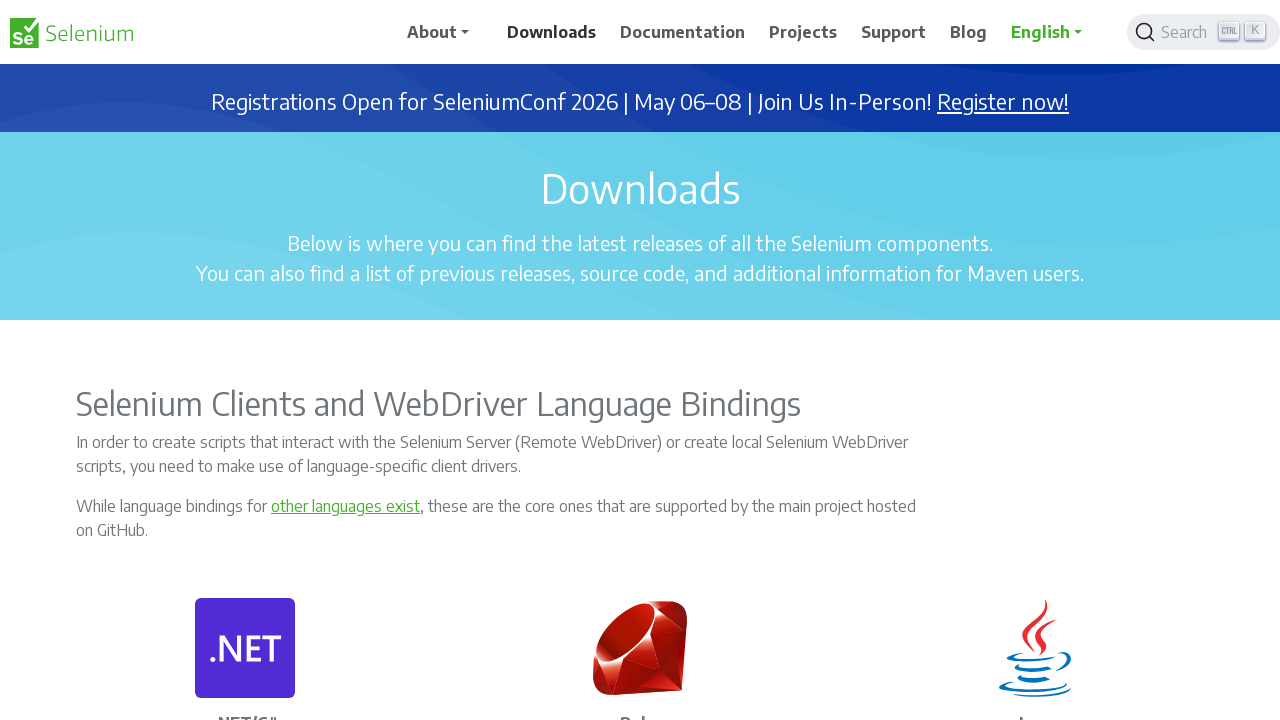